Navigates to El País newspaper website, goes to the opinion section, and iterates through the first 5 articles to verify they load correctly

Starting URL: https://elpais.com/

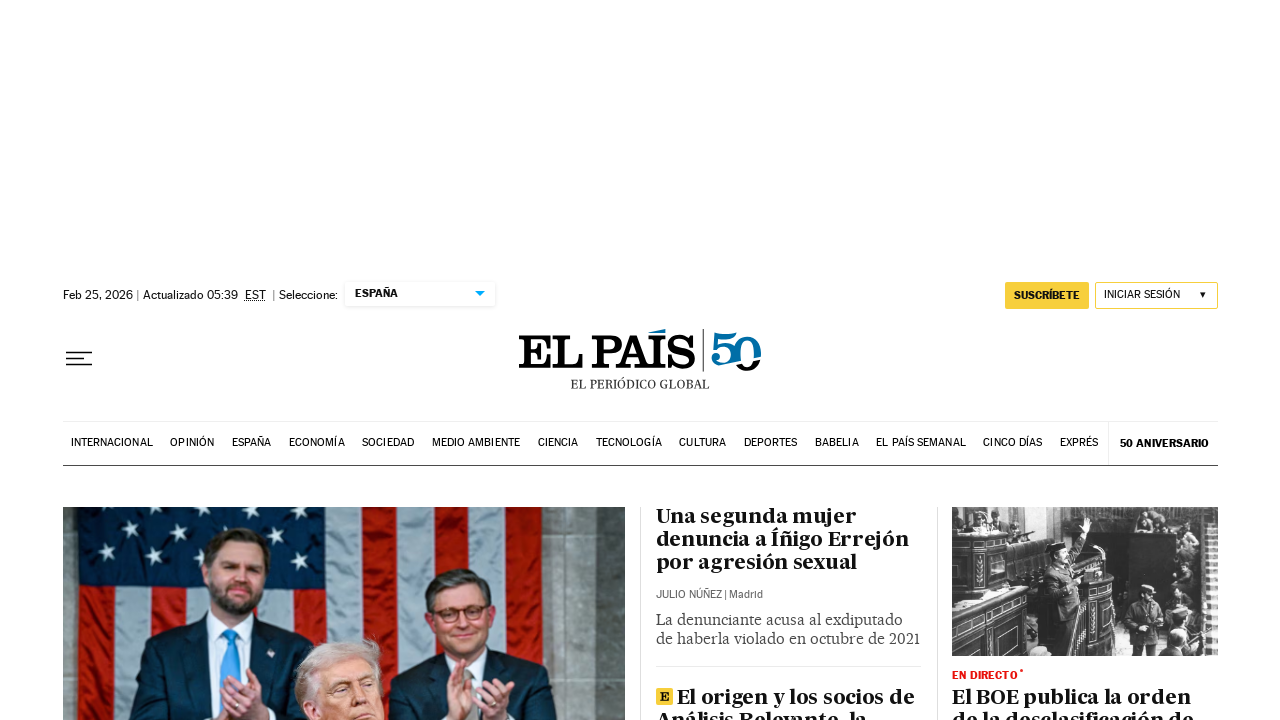

Navigated to El País opinion section
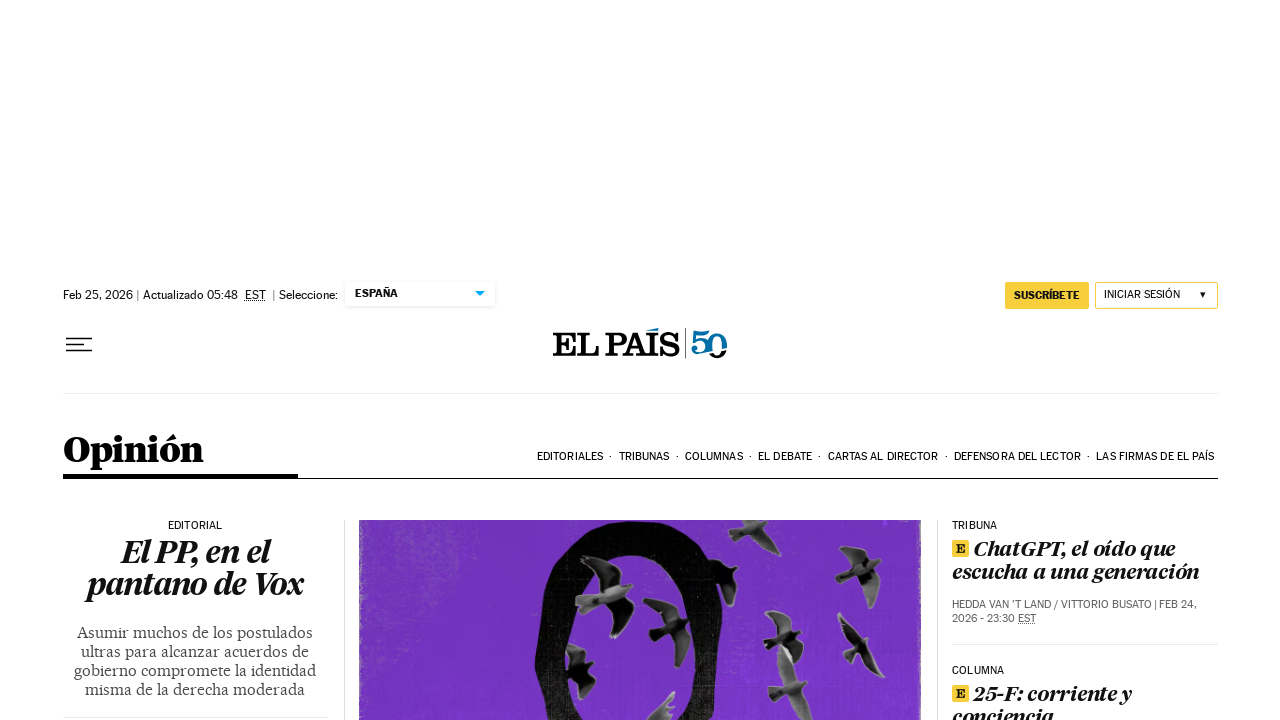

Article list loaded in opinion section
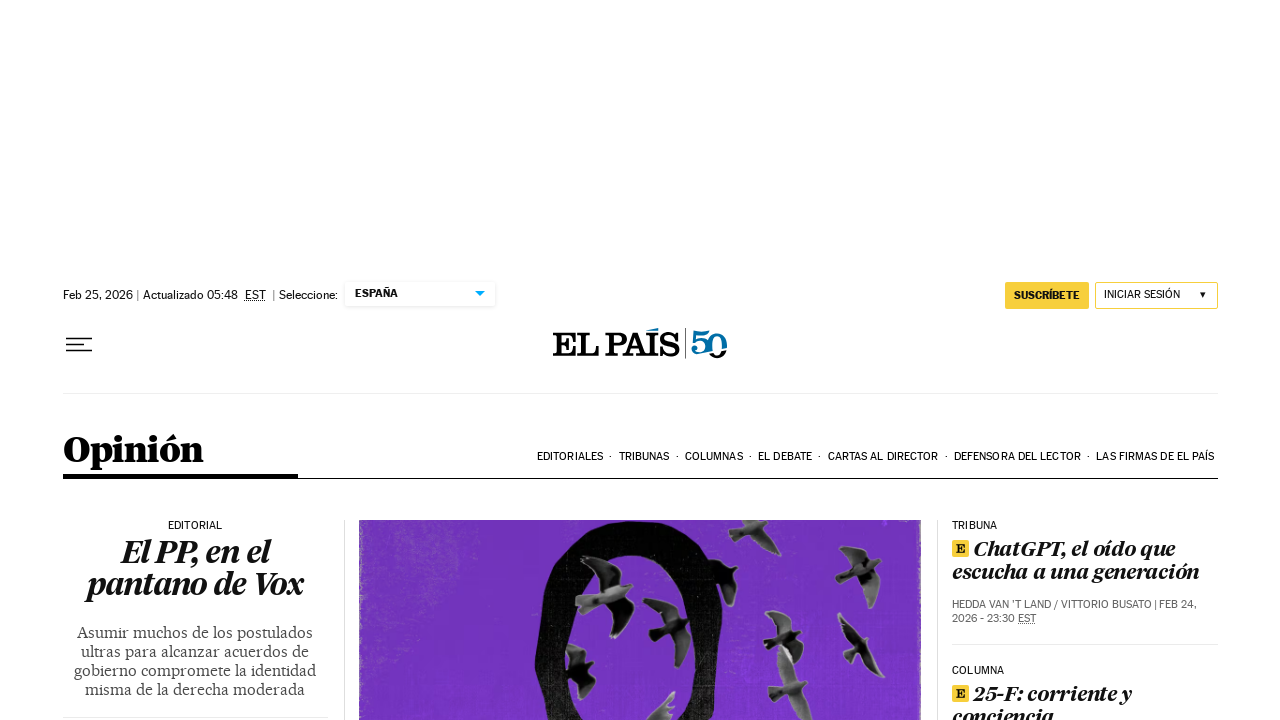

Found 15 articles in opinion section
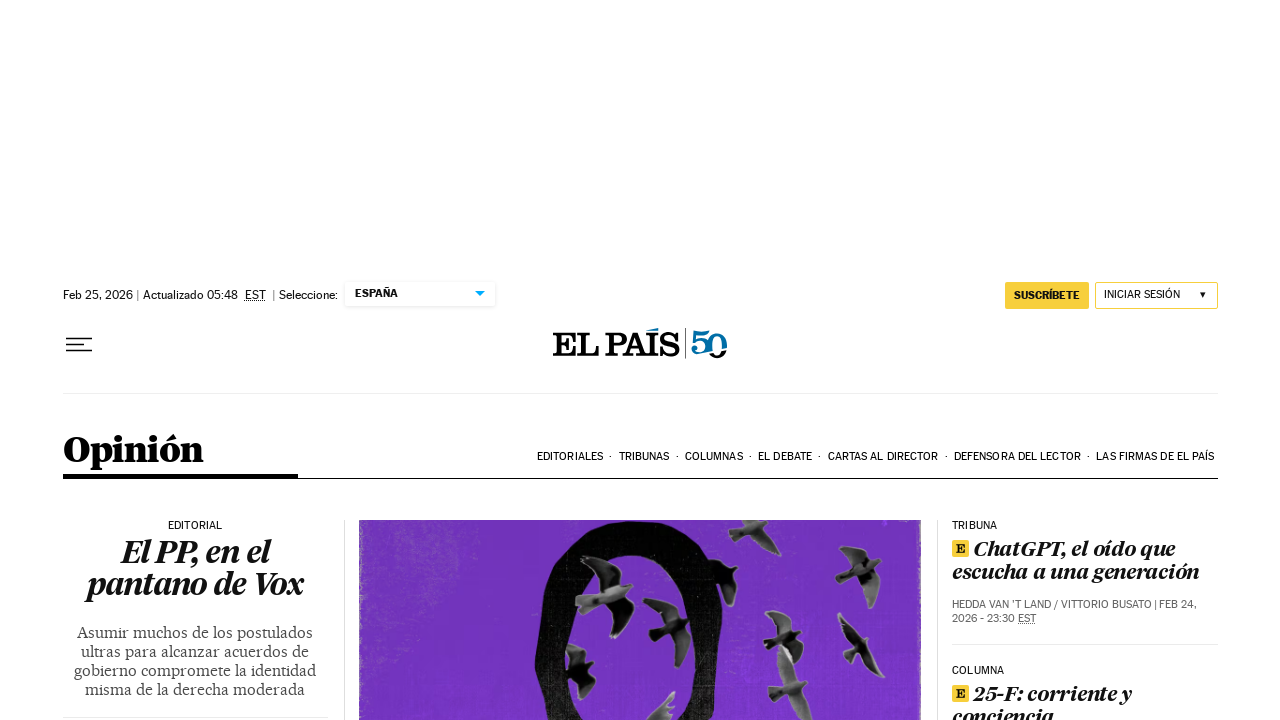

Extracted URLs for first 5 articles
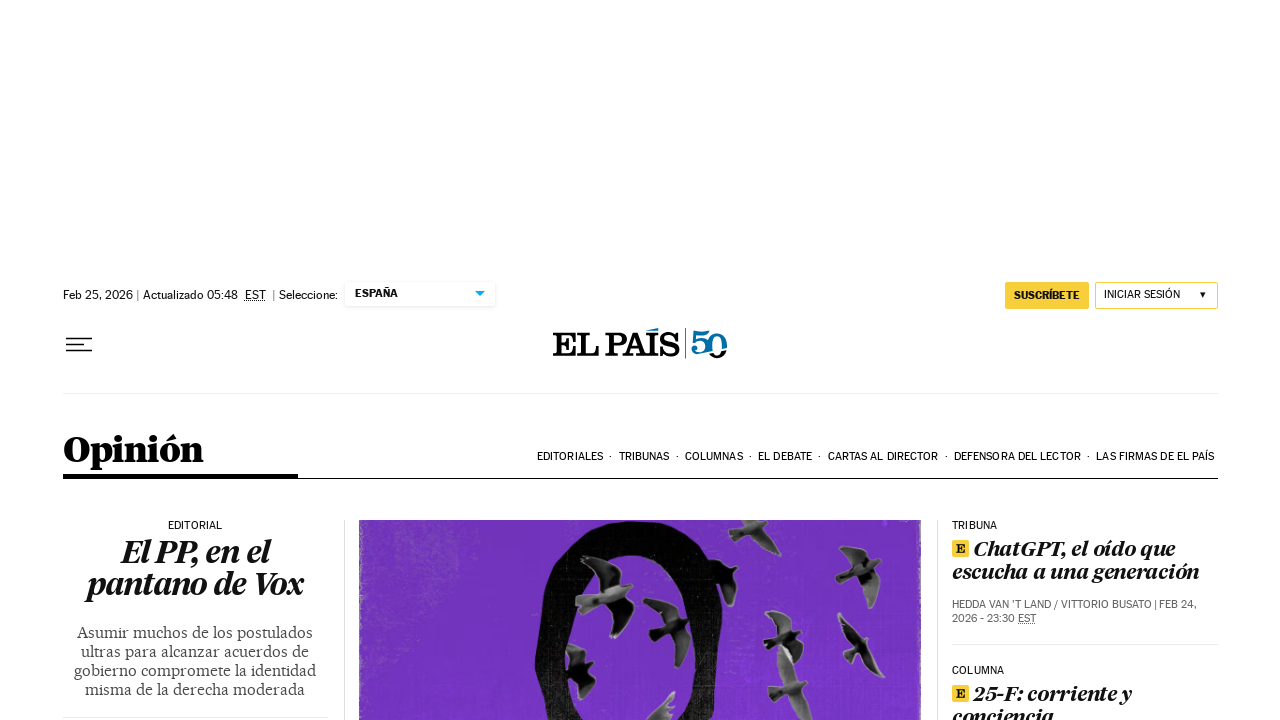

Navigated to article: https://elpais.com/opinion/2026-02-25/el-pp-en-el-pantano-de-vox.html
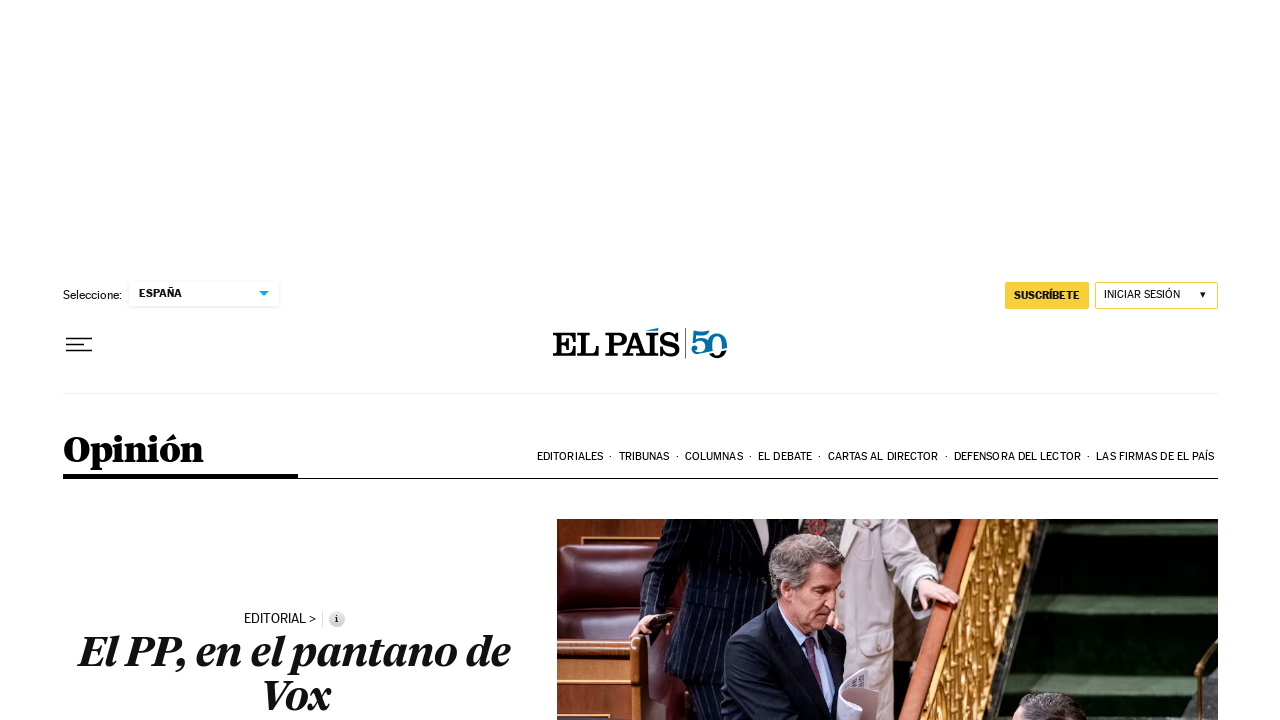

Article content did not load within timeout, continuing to next article
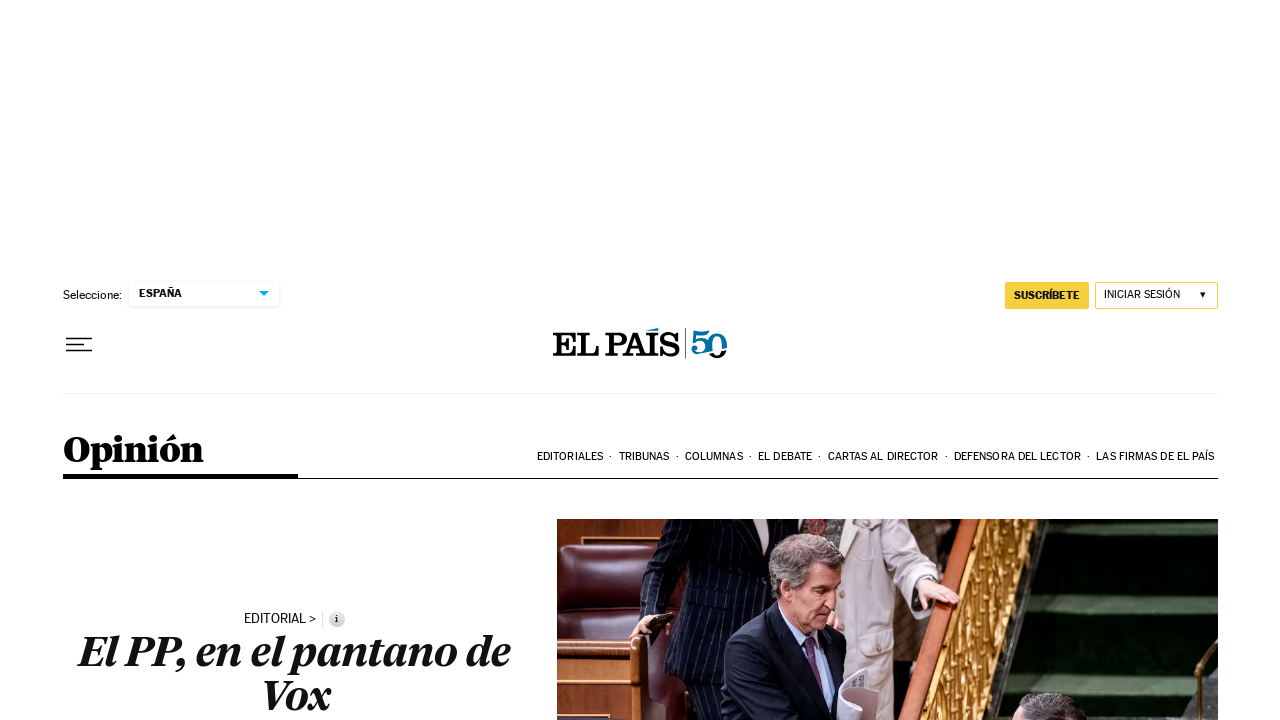

Navigated to article: https://elpais.com/opinion/2026-02-25/ucrania-una-guerra-europea.html
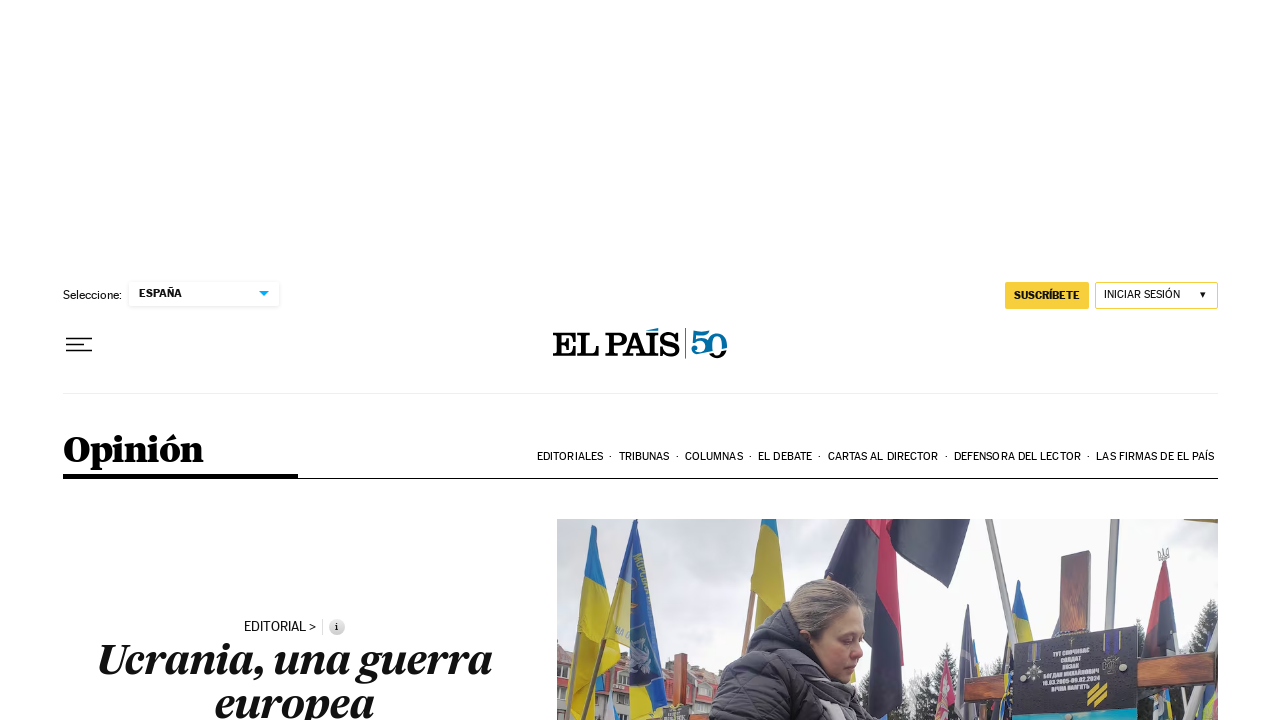

Article content did not load within timeout, continuing to next article
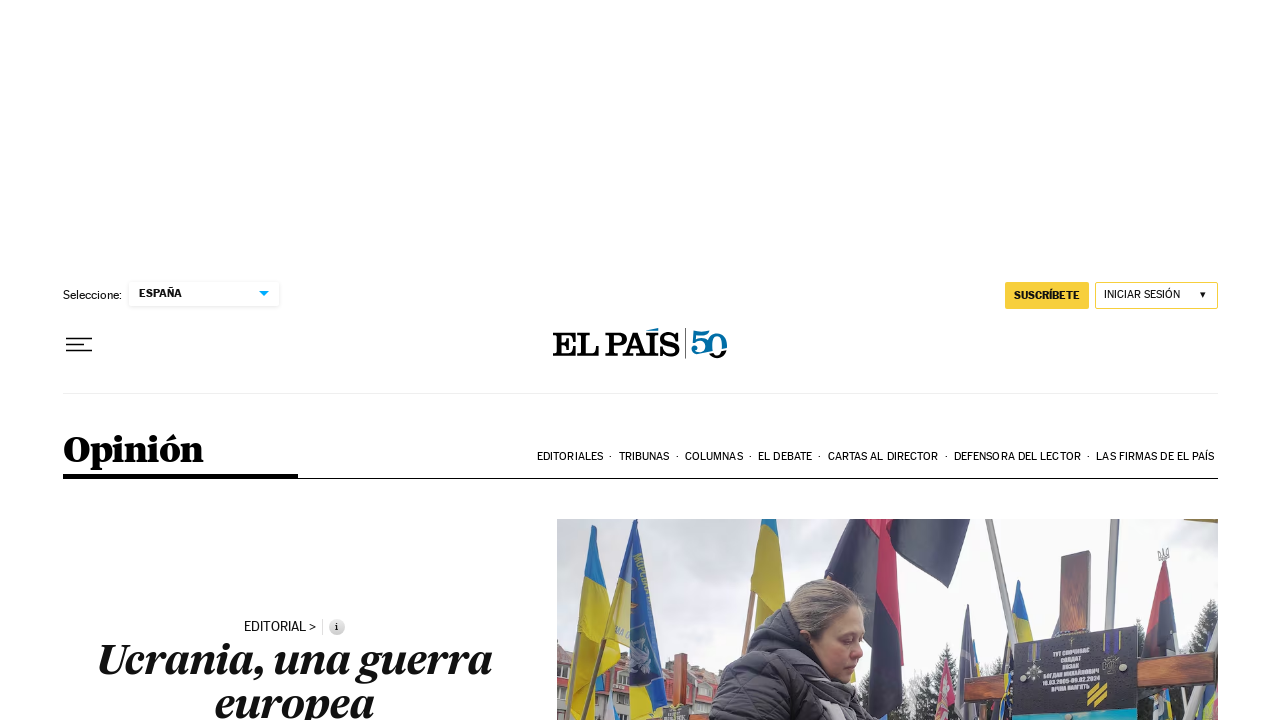

Navigated to article: https://elpais.com/opinion/2026-02-25/el-debate-debe-europa-reanudar-el-dialogo-directo-con-vladimir-putin.html
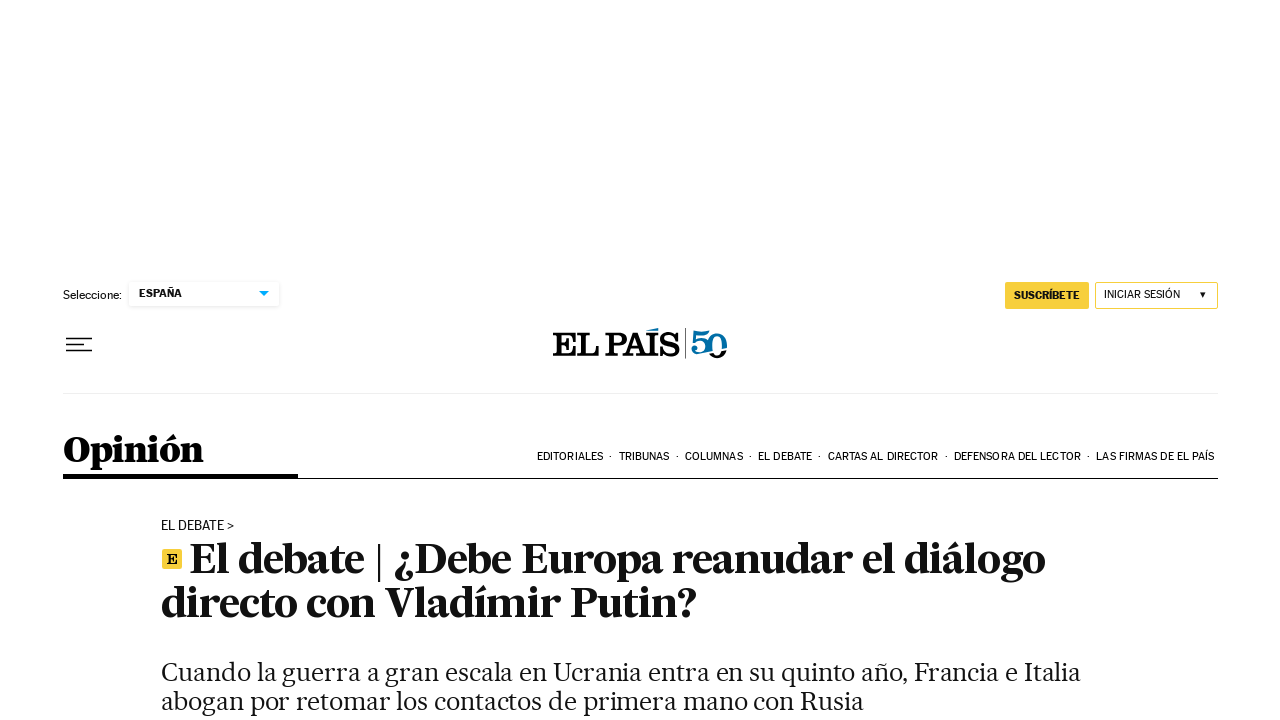

Article content did not load within timeout, continuing to next article
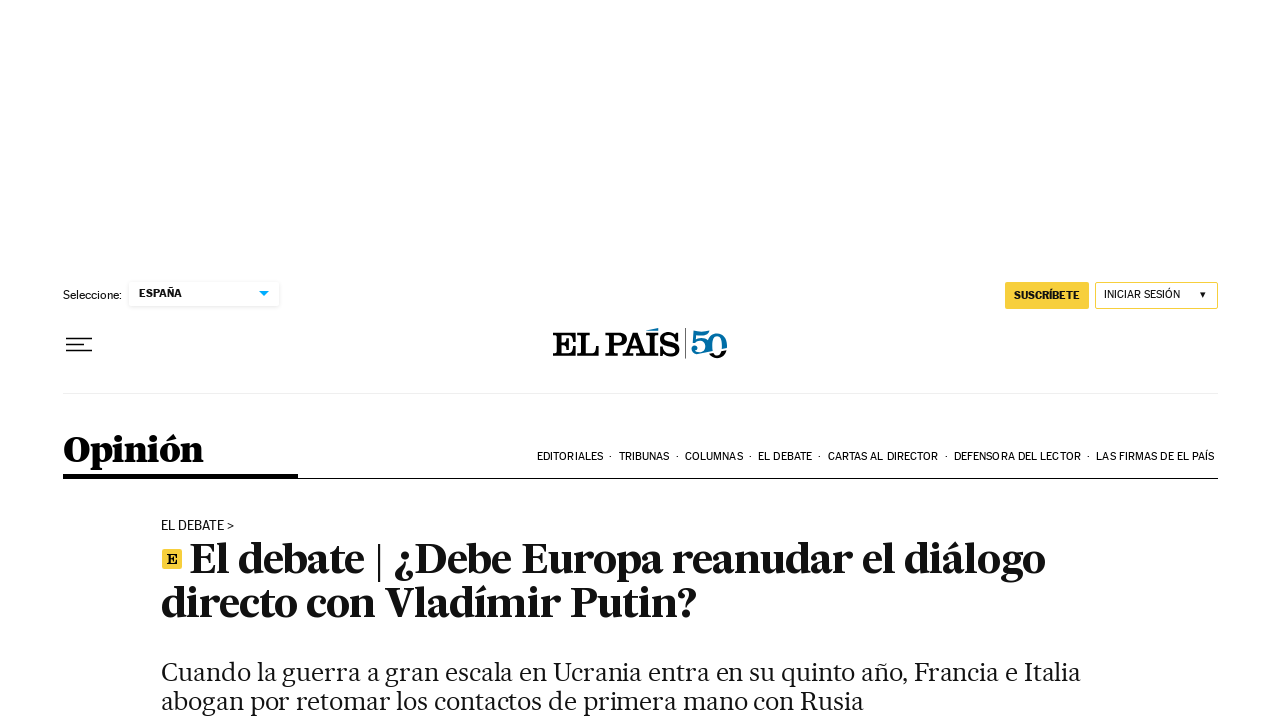

Navigated to article: https://elpais.com/opinion/2026-02-25/es-libre-una-mujer-velada.html
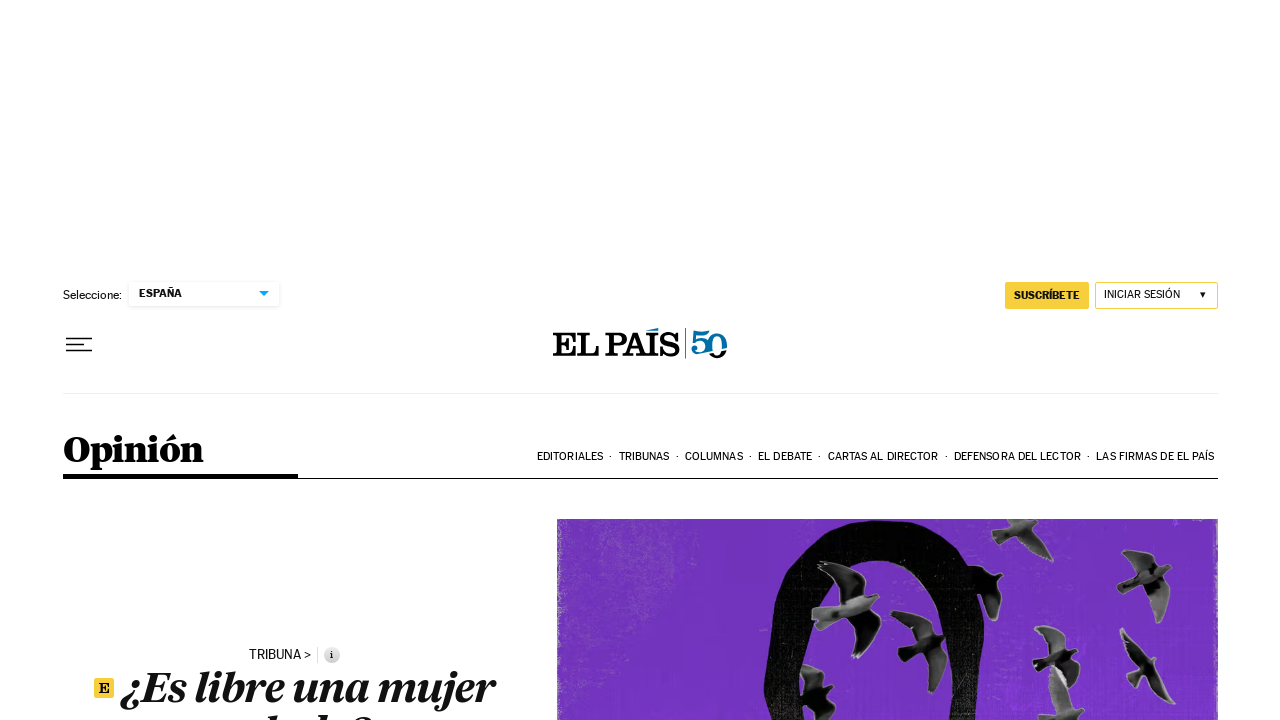

Article content did not load within timeout, continuing to next article
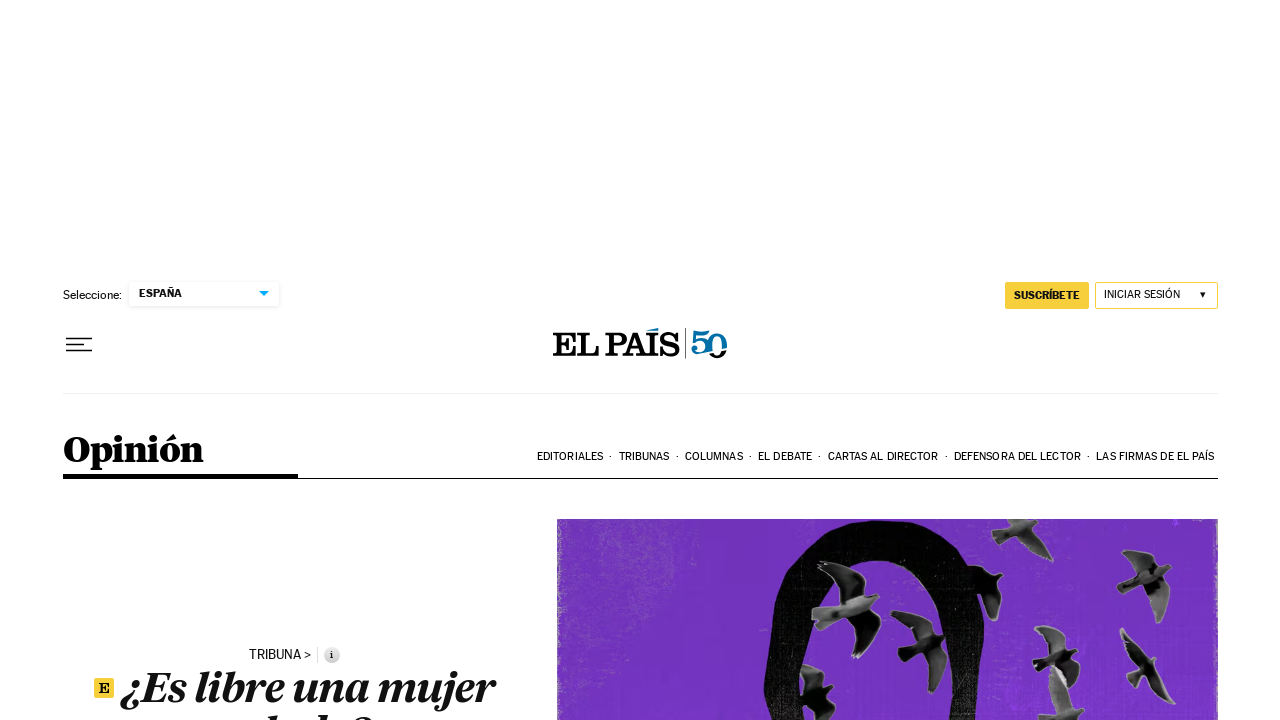

Navigated to article: https://elpais.com/opinion/2026-02-23/senegal-35-mm.html
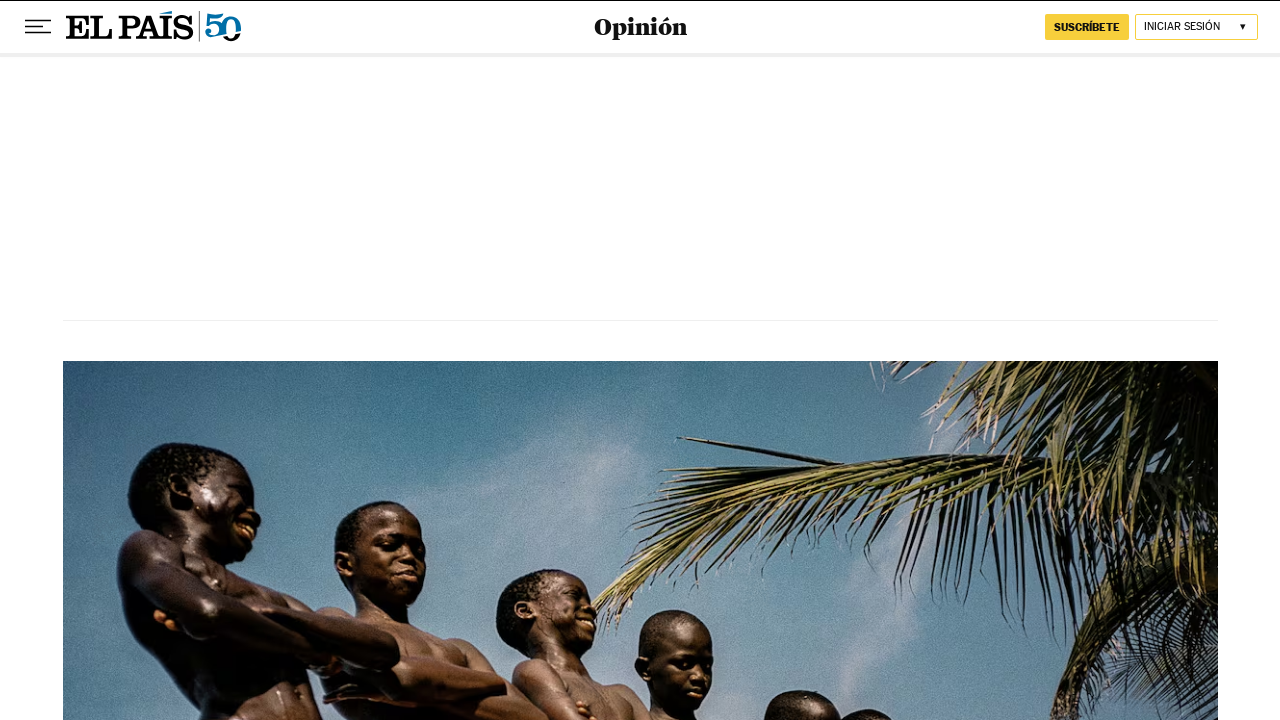

Article content loaded successfully
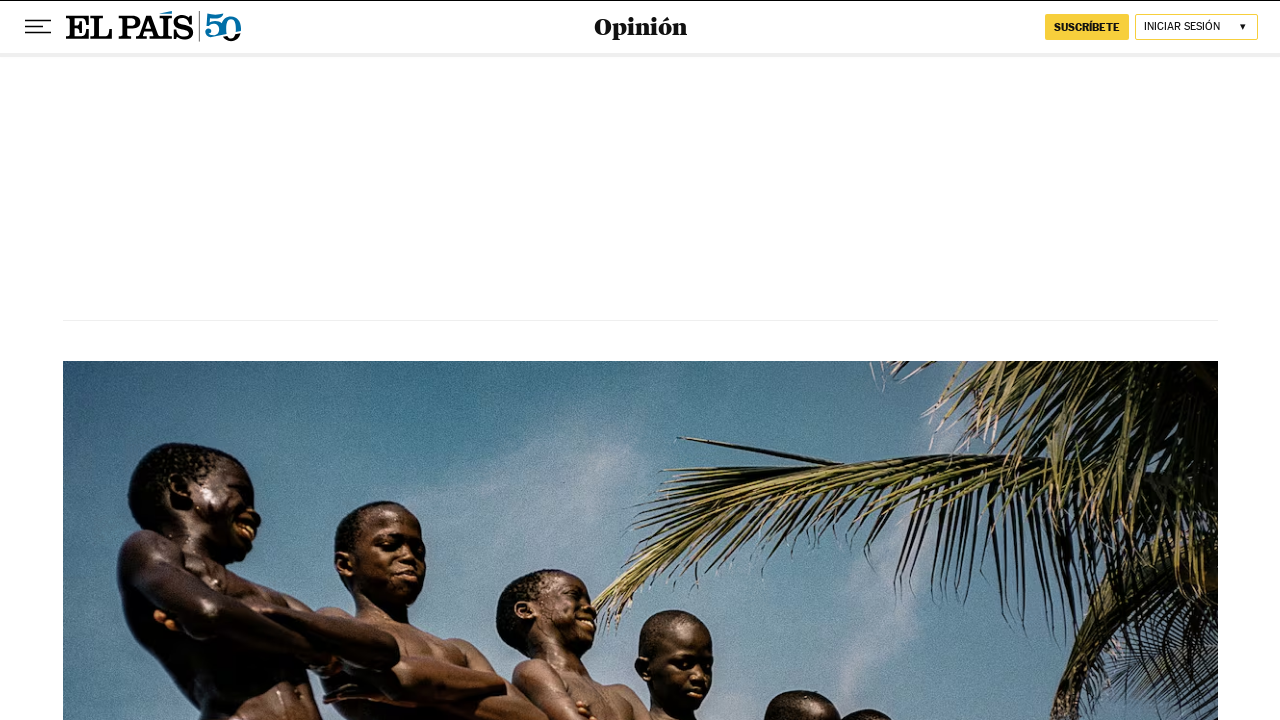

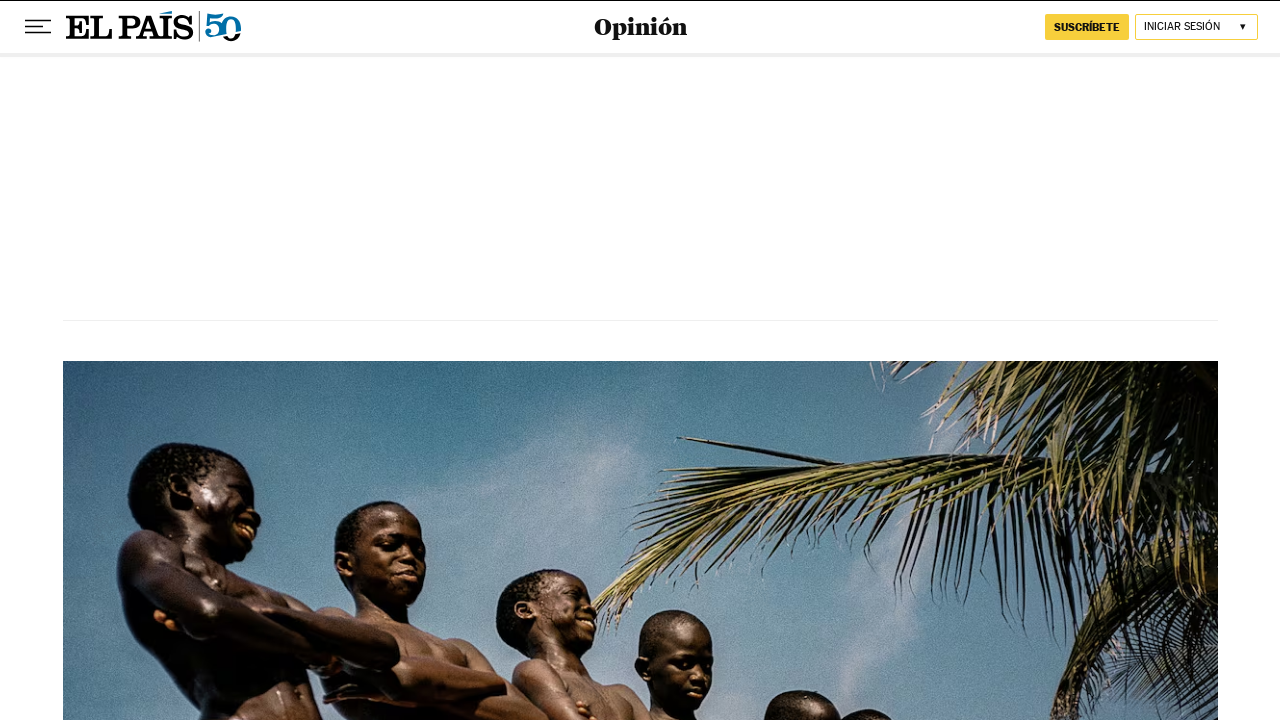